Tests different button click types including double click, right click, and regular click

Starting URL: https://demoqa.com/buttons

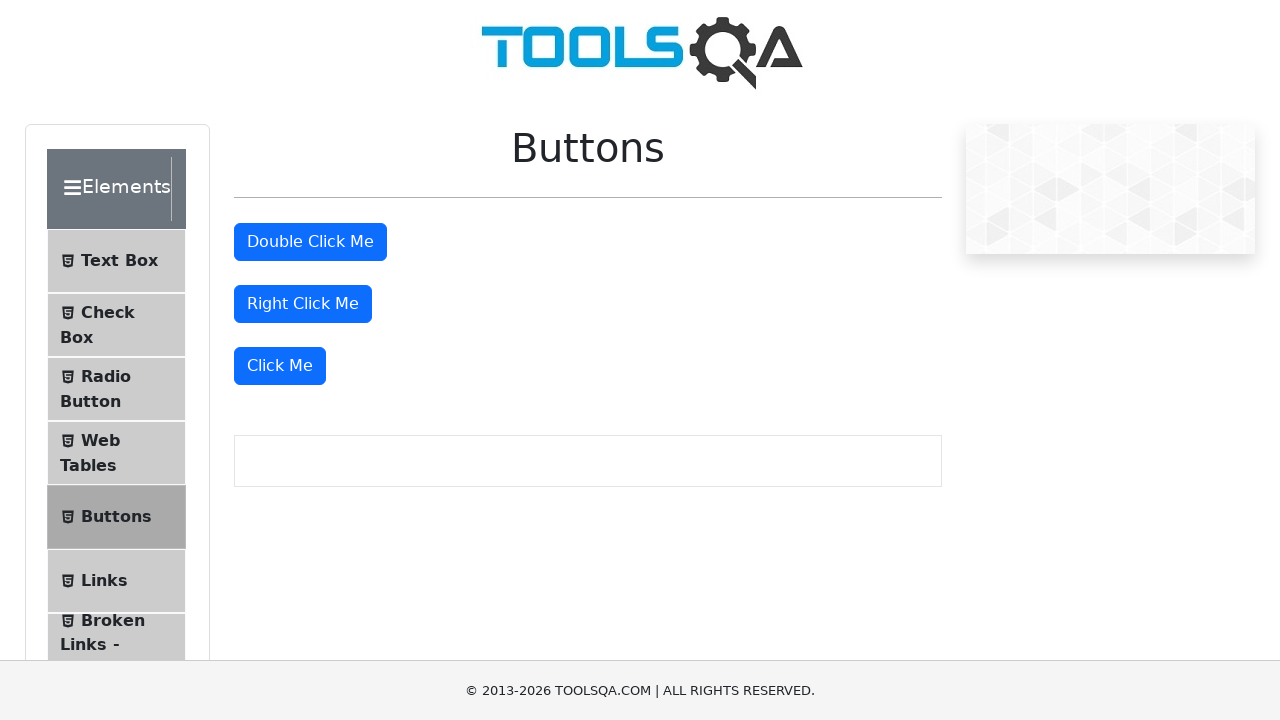

Double clicked the double click button at (310, 242) on #doubleClickBtn
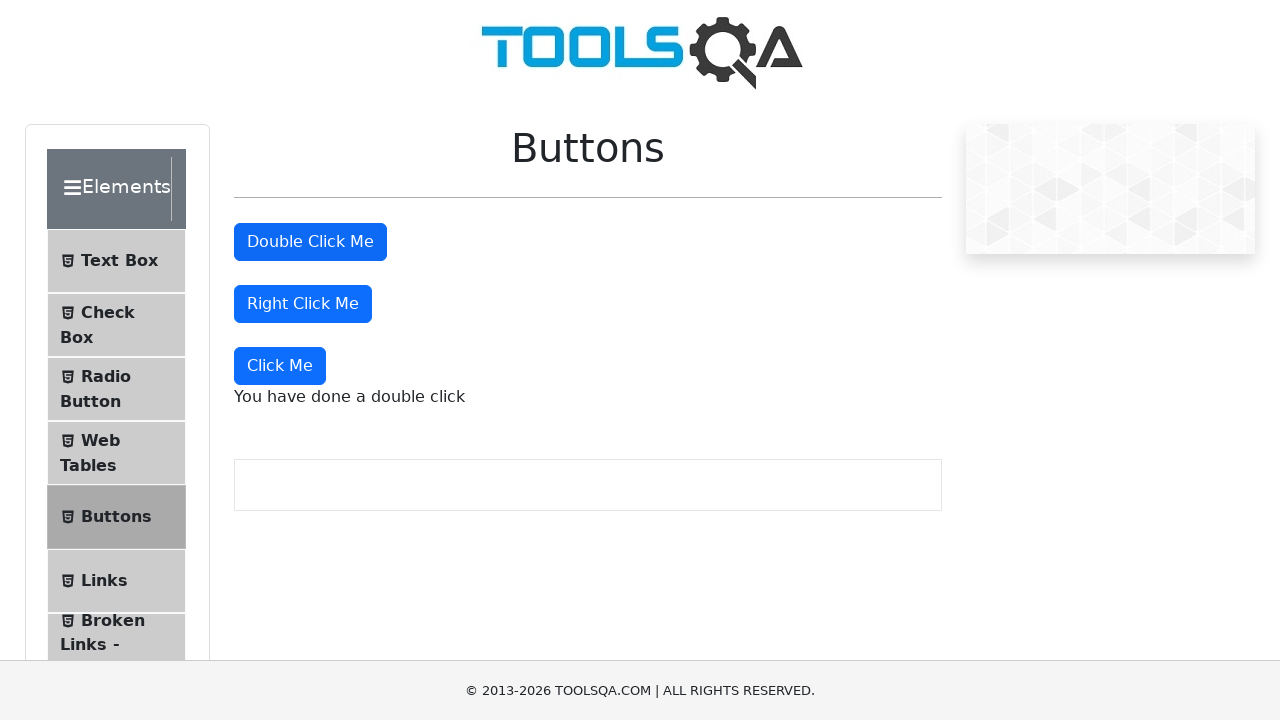

Double click message appeared
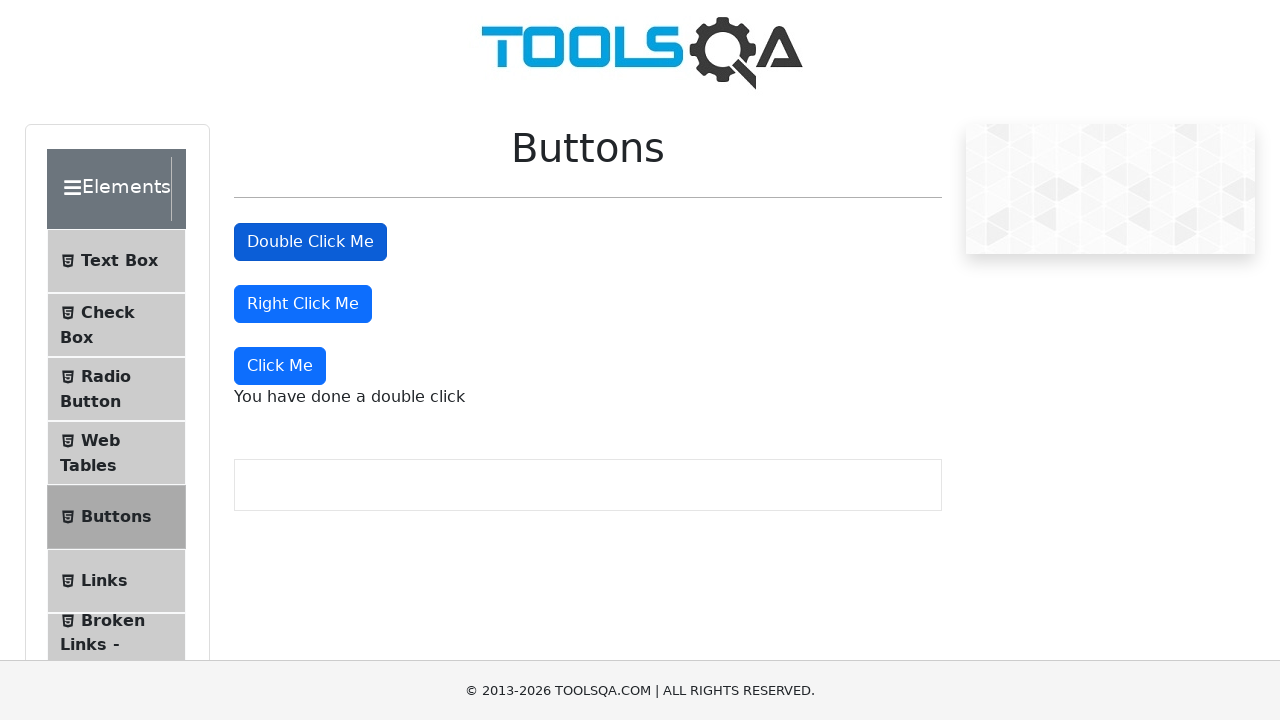

Right clicked the right click button at (303, 304) on #rightClickBtn
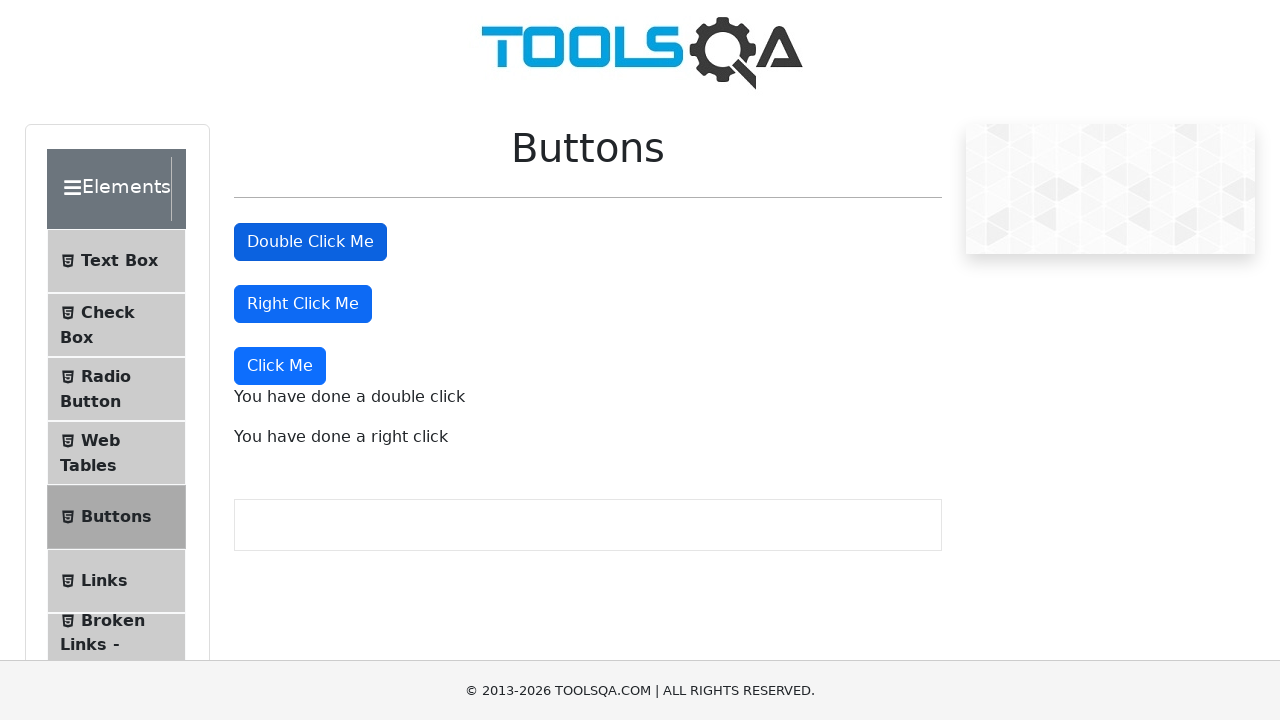

Right click message appeared
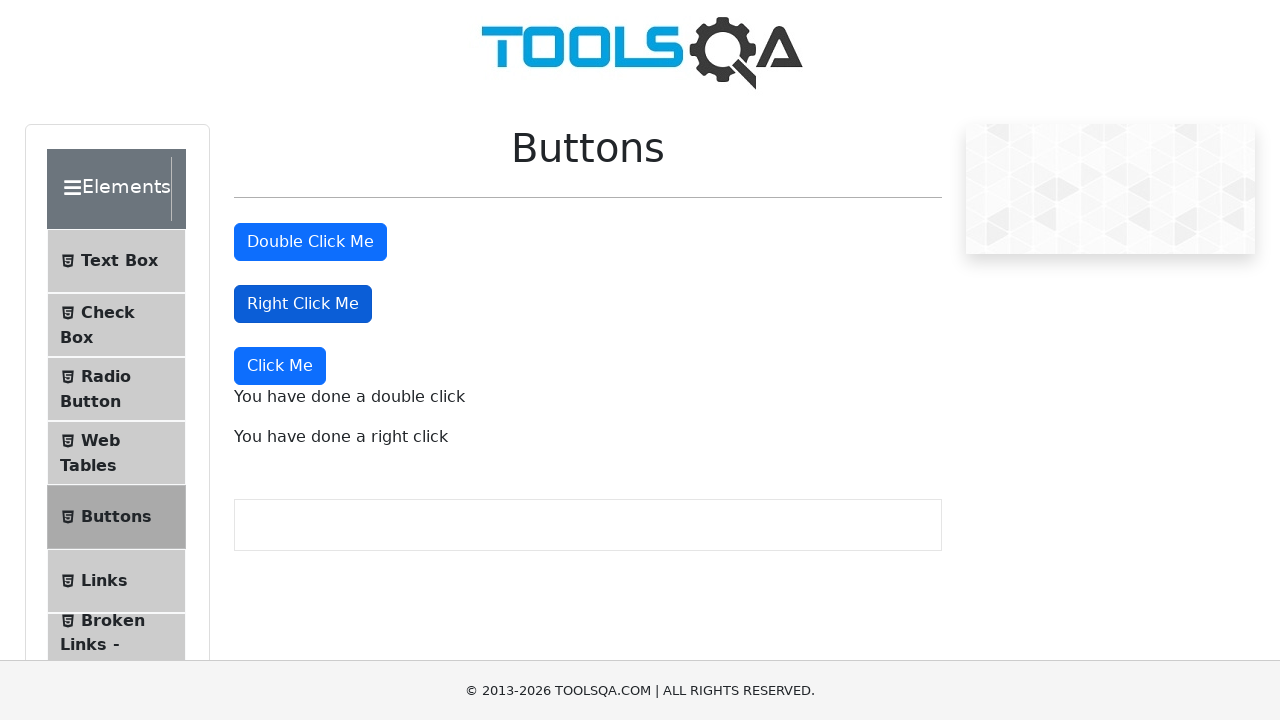

Clicked the dynamic click button at (280, 366) on xpath=//button[text()='Click Me']
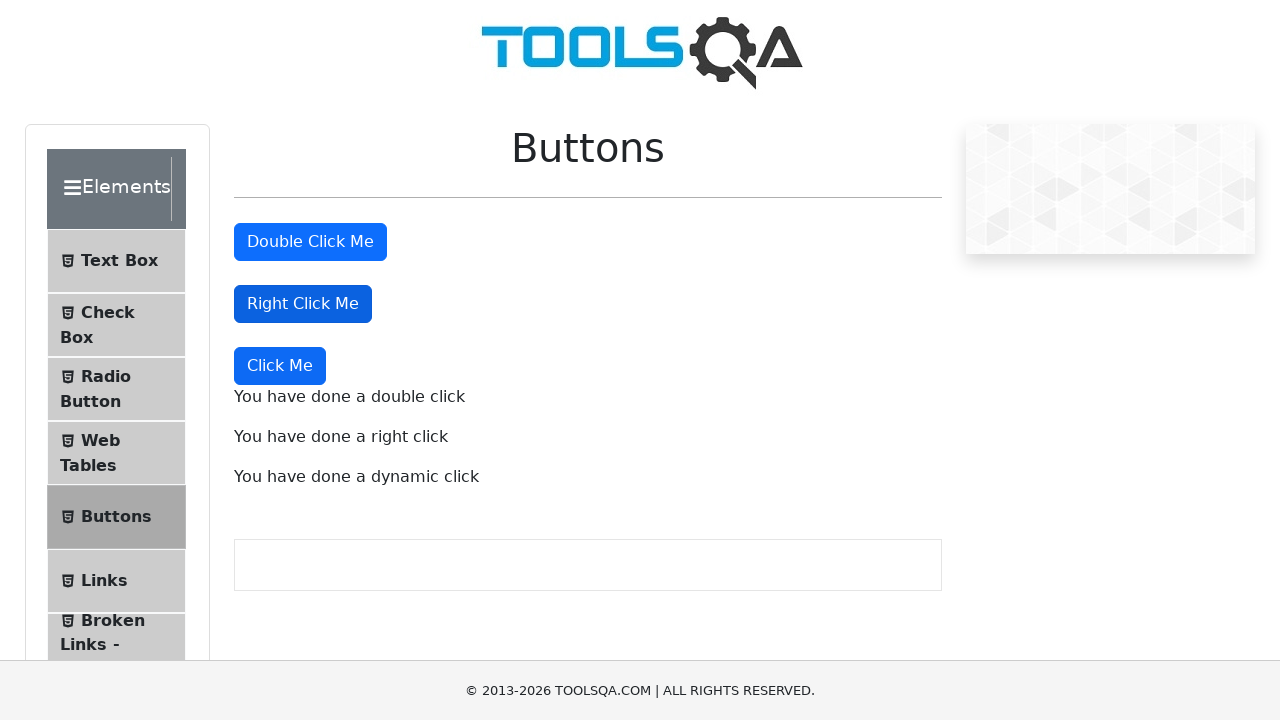

Dynamic click message appeared
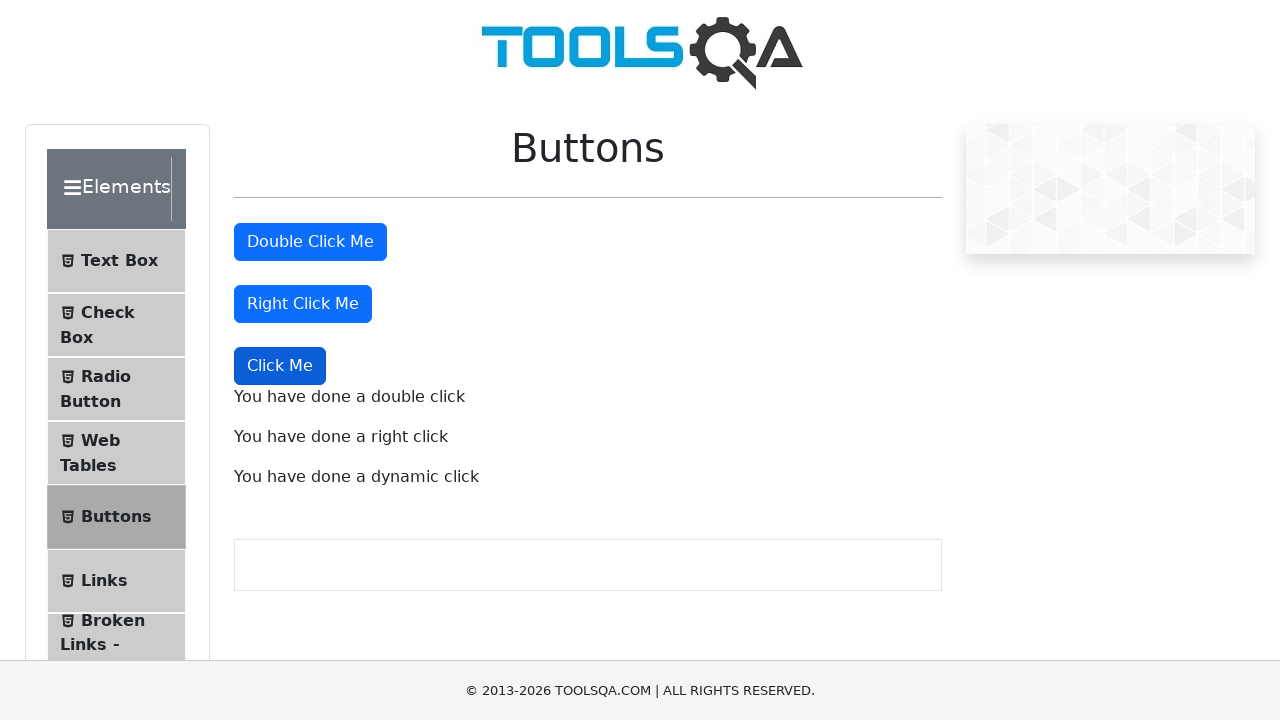

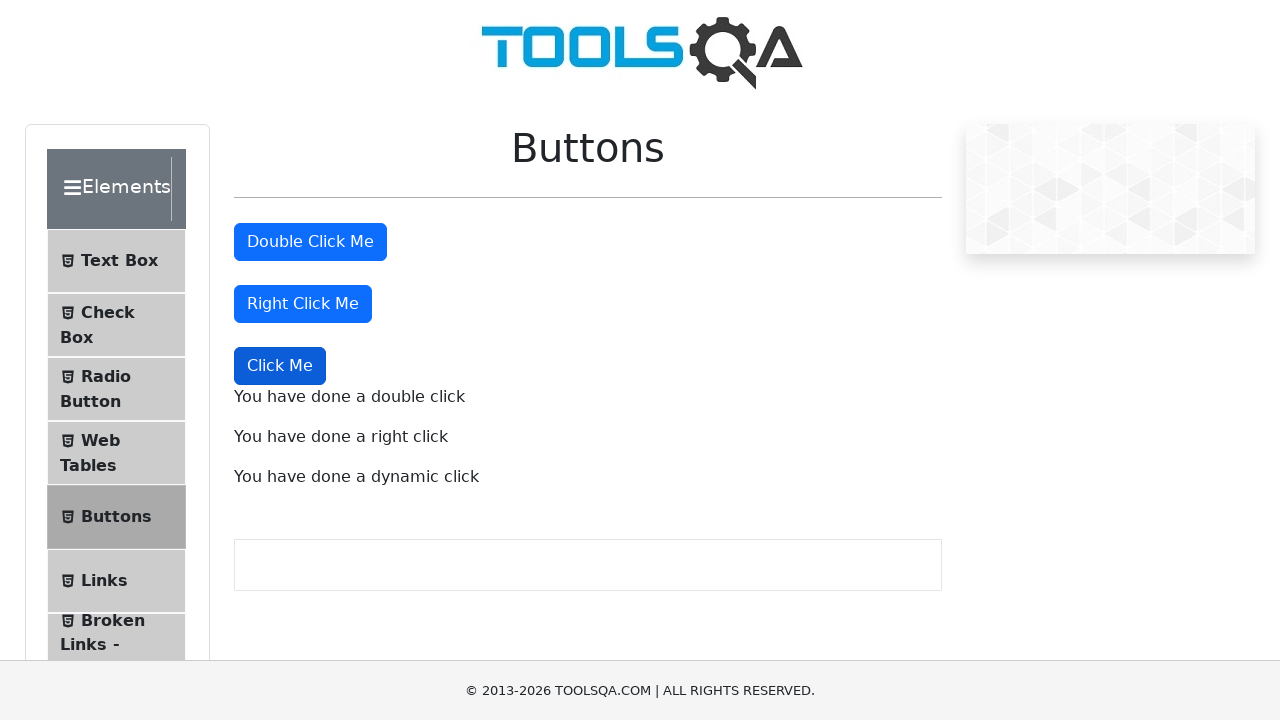